Tests radio button functionality on a flight booking practice page by clicking one-way and round-trip options and verifying the return date div visibility changes based on the selection.

Starting URL: https://rahulshettyacademy.com/dropdownsPractise/

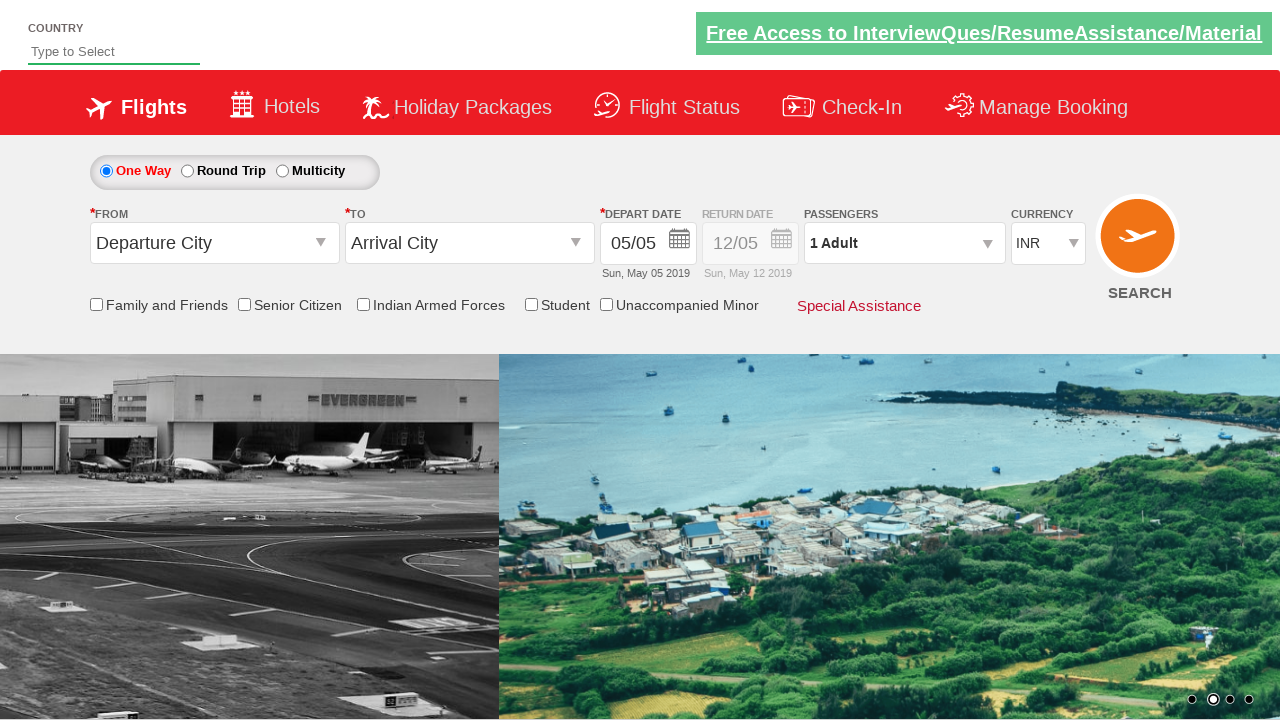

Clicked 'One Way' radio button at (106, 171) on #ctl00_mainContent_rbtnl_Trip_0
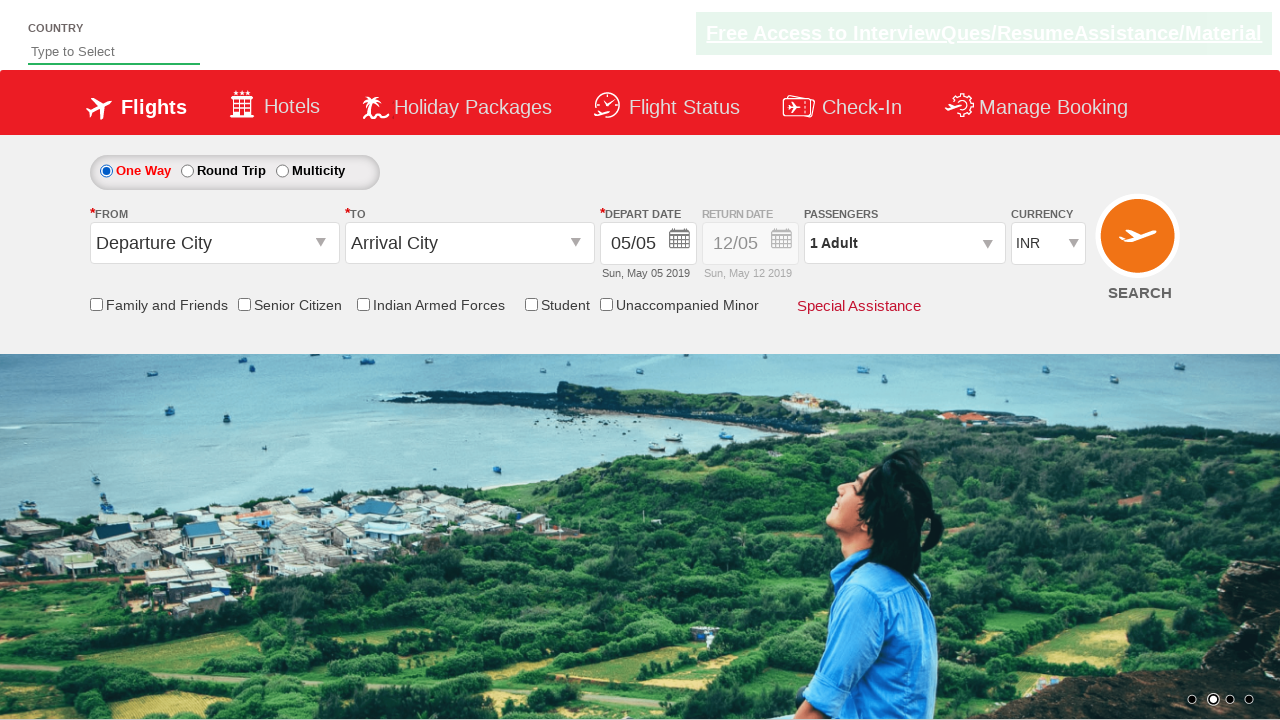

Retrieved return date div style after 'One Way' selection: display: block; opacity: 0.5;
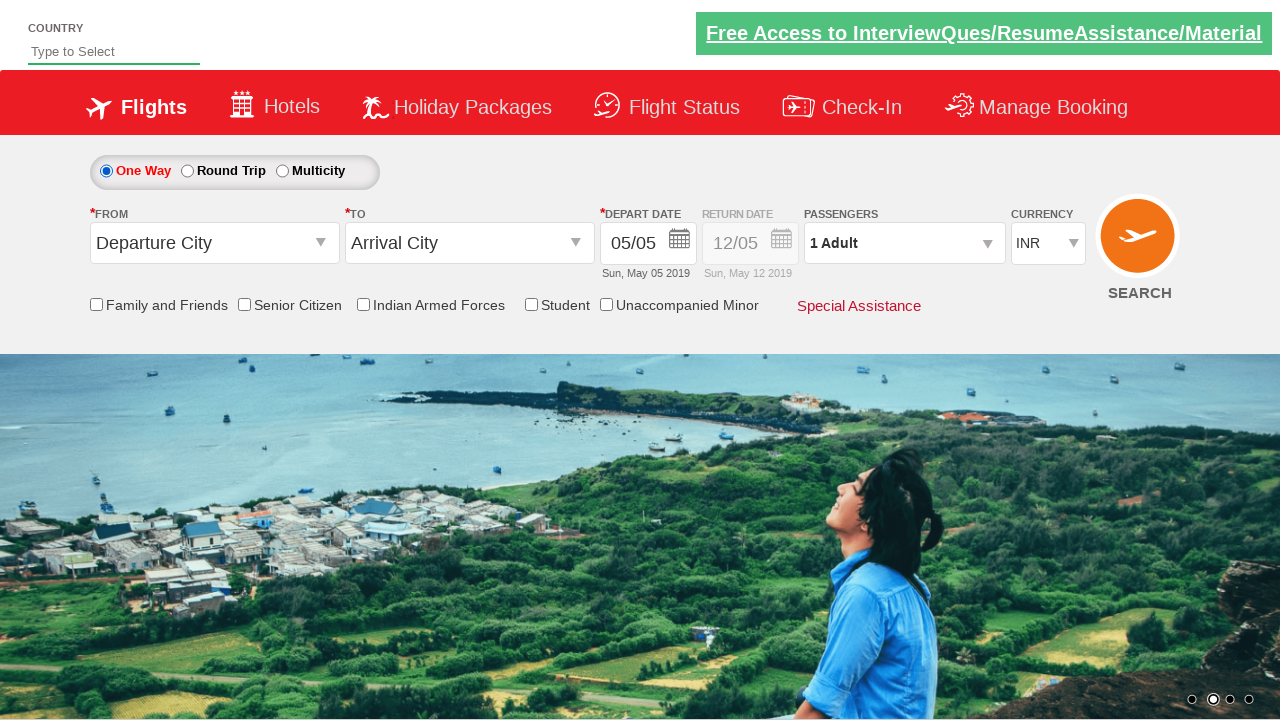

Clicked 'Round Trip' radio button at (187, 171) on #ctl00_mainContent_rbtnl_Trip_1
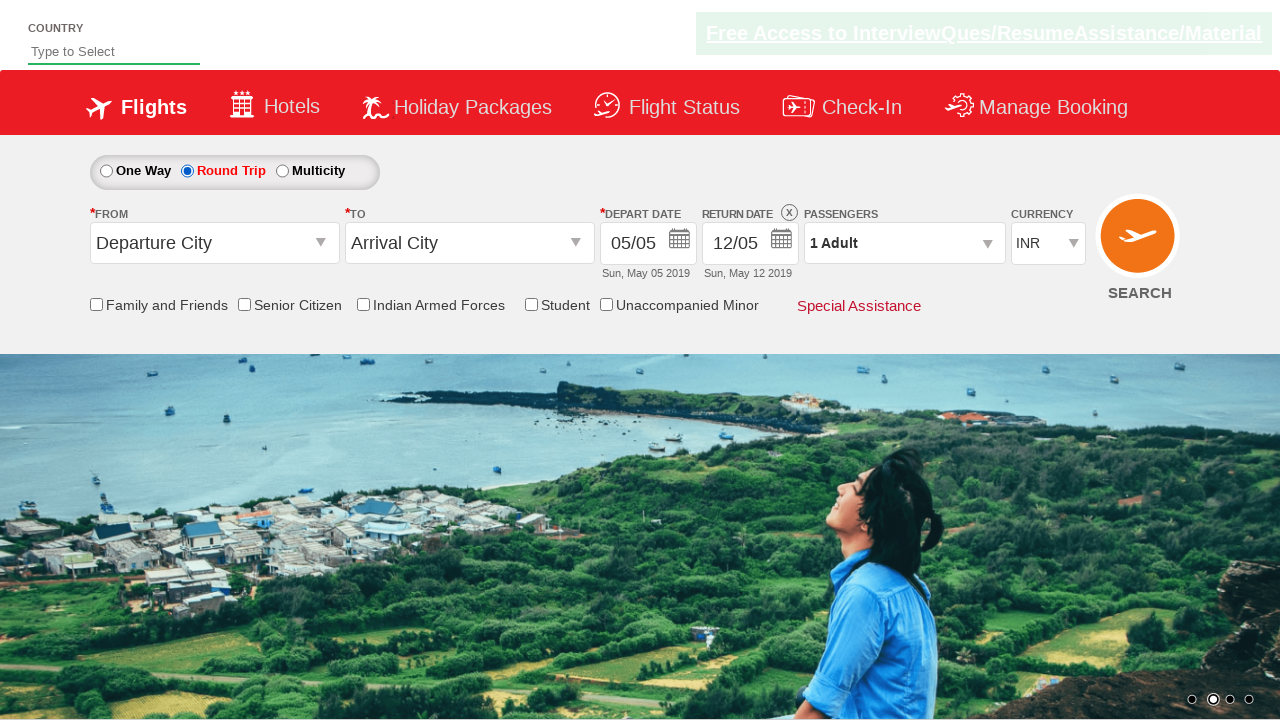

Retrieved return date div style after 'Round Trip' selection: display: block; opacity: 1;
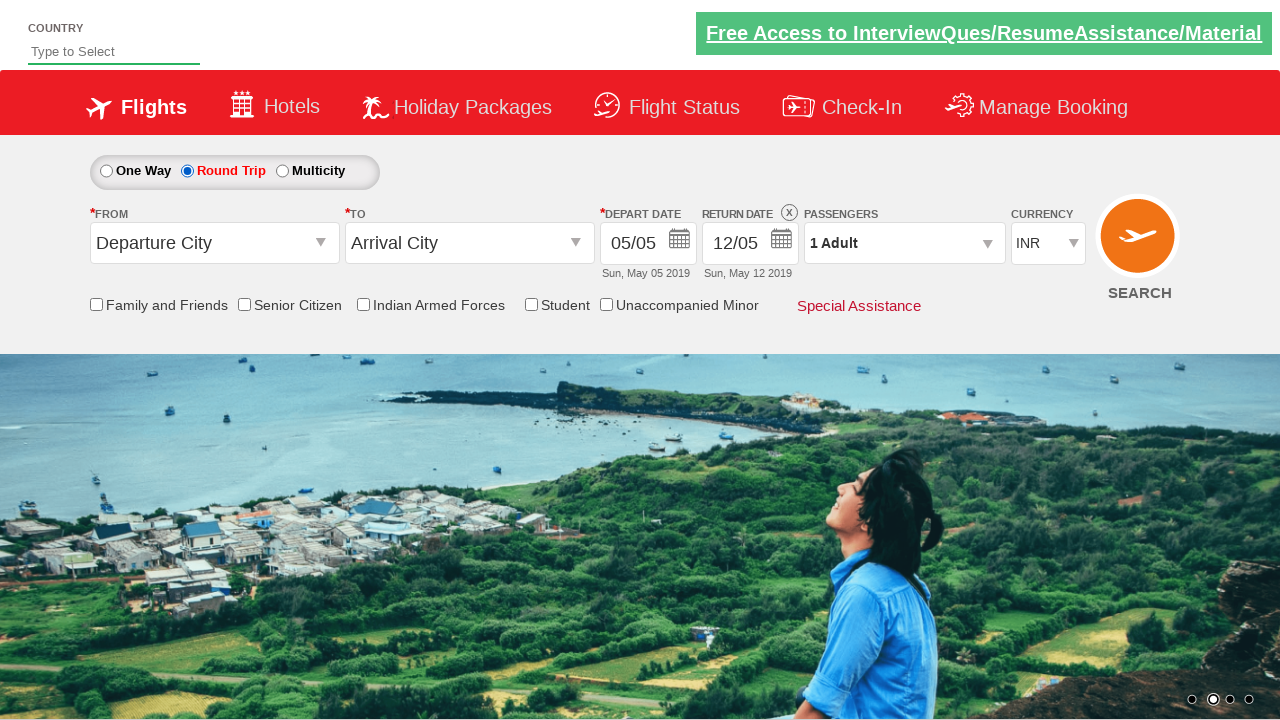

Asserted that return date div is visible for round trip (style contains '1')
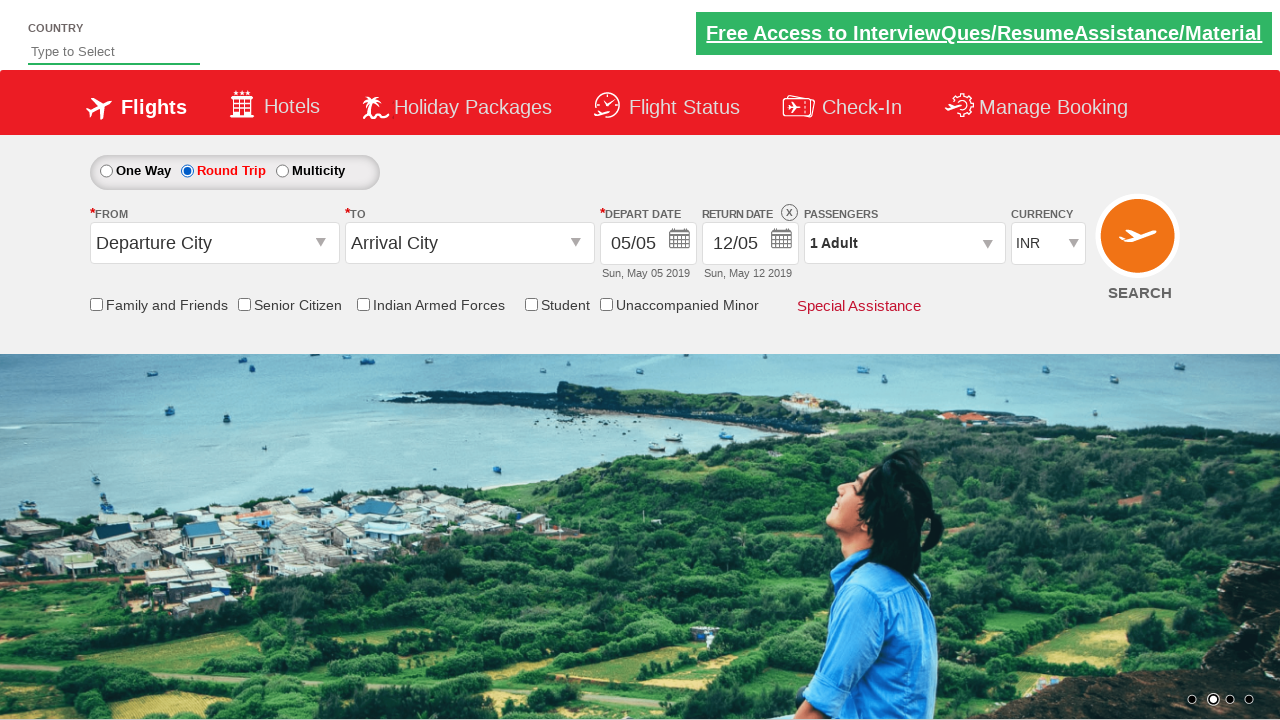

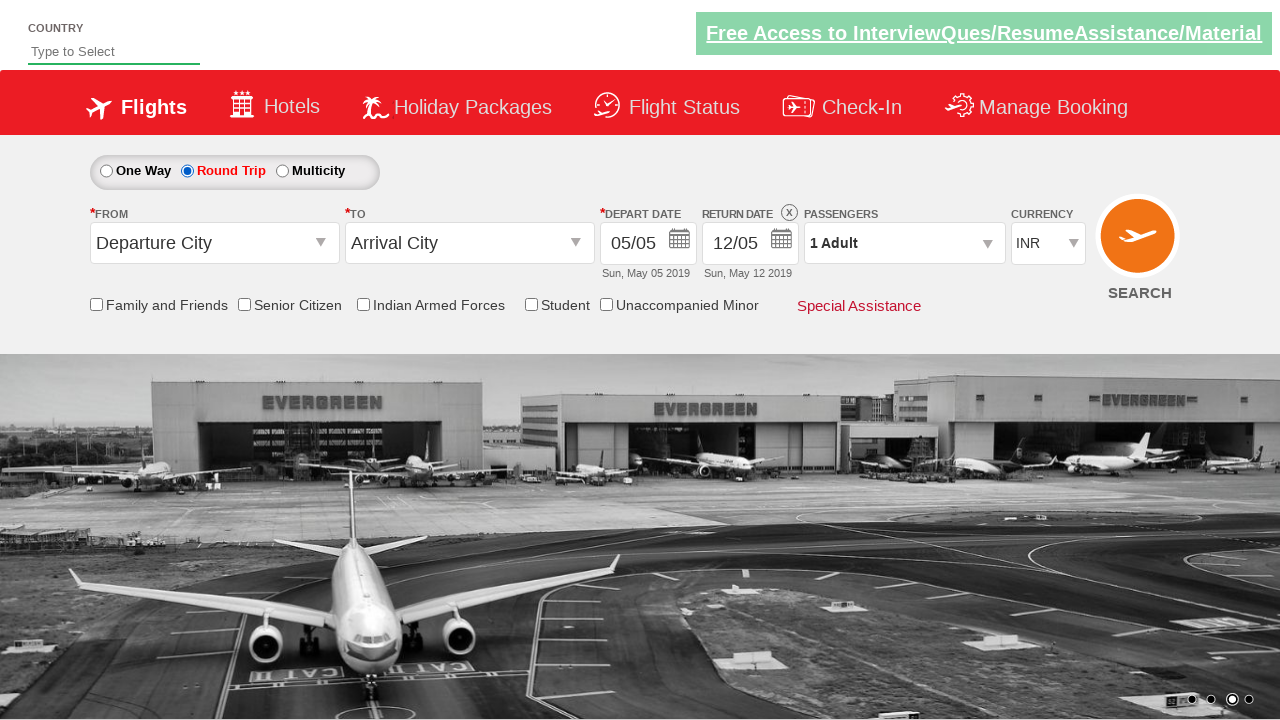